Tests dropdown selection by selecting the 'Consultant' option from a form dropdown

Starting URL: https://rahulshettyacademy.com/loginpagePractise/

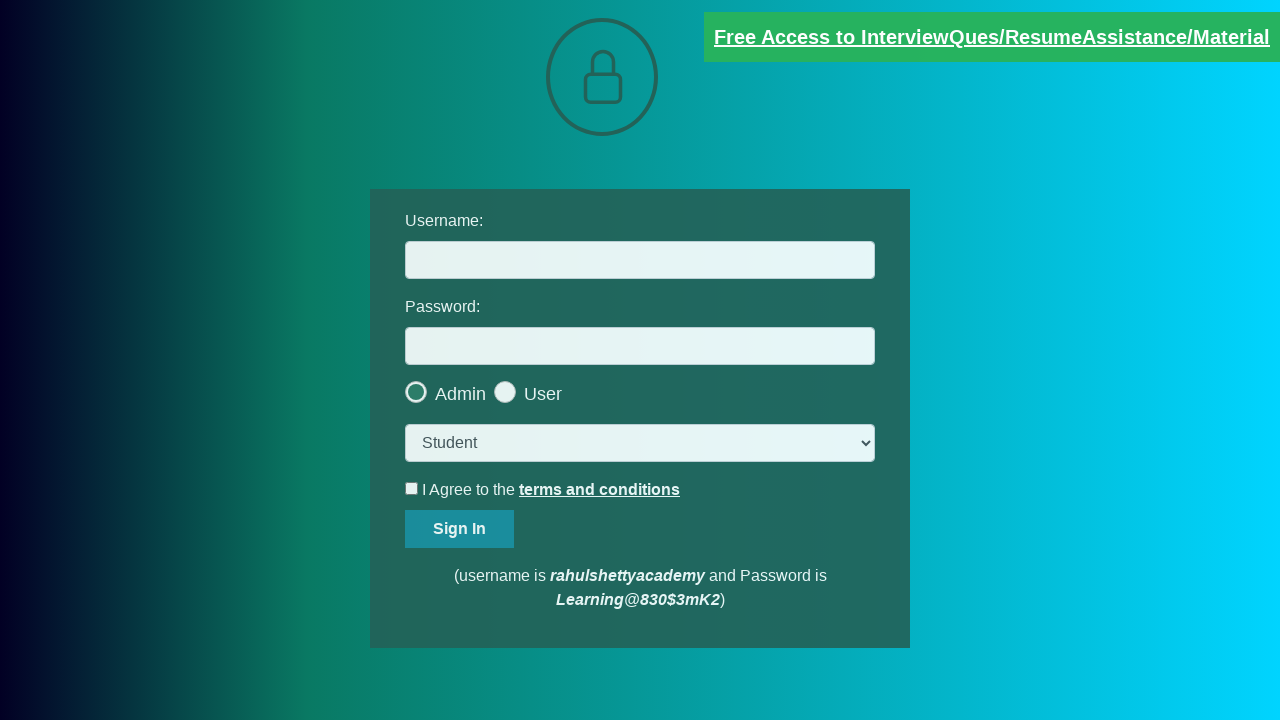

Navigated to login practice page
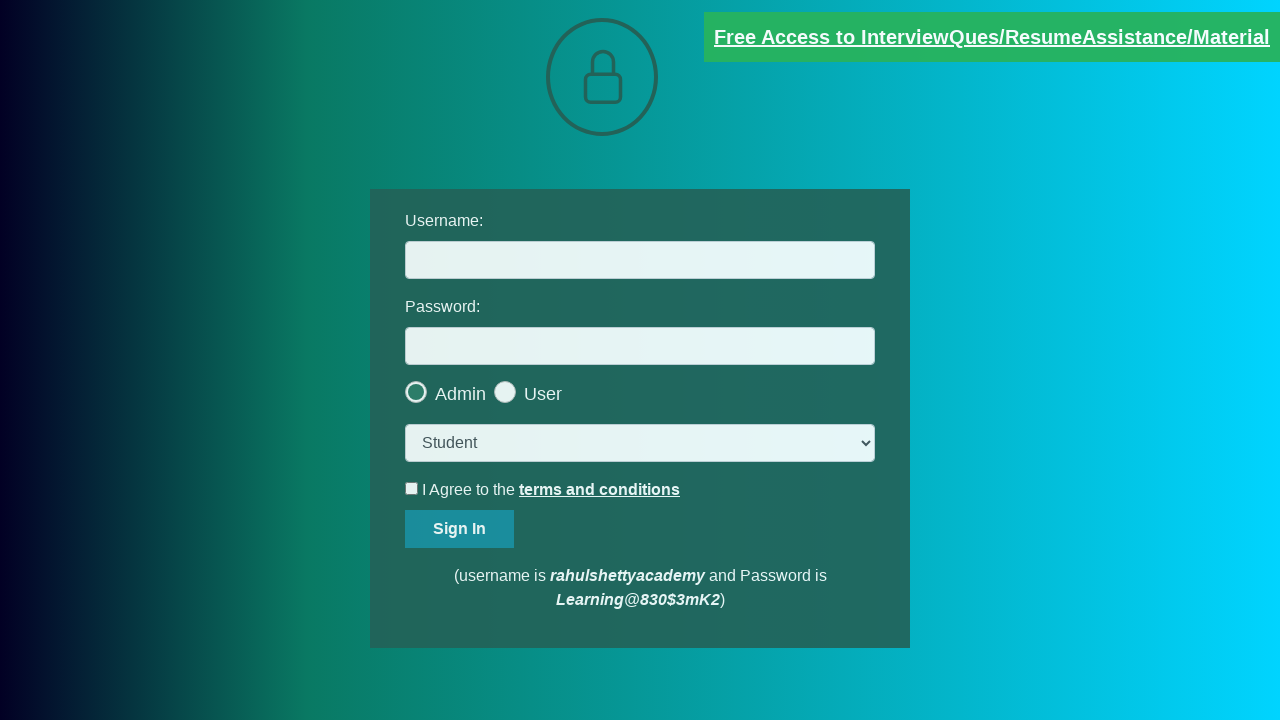

Selected 'Consultant' option from the dropdown on select.form-control
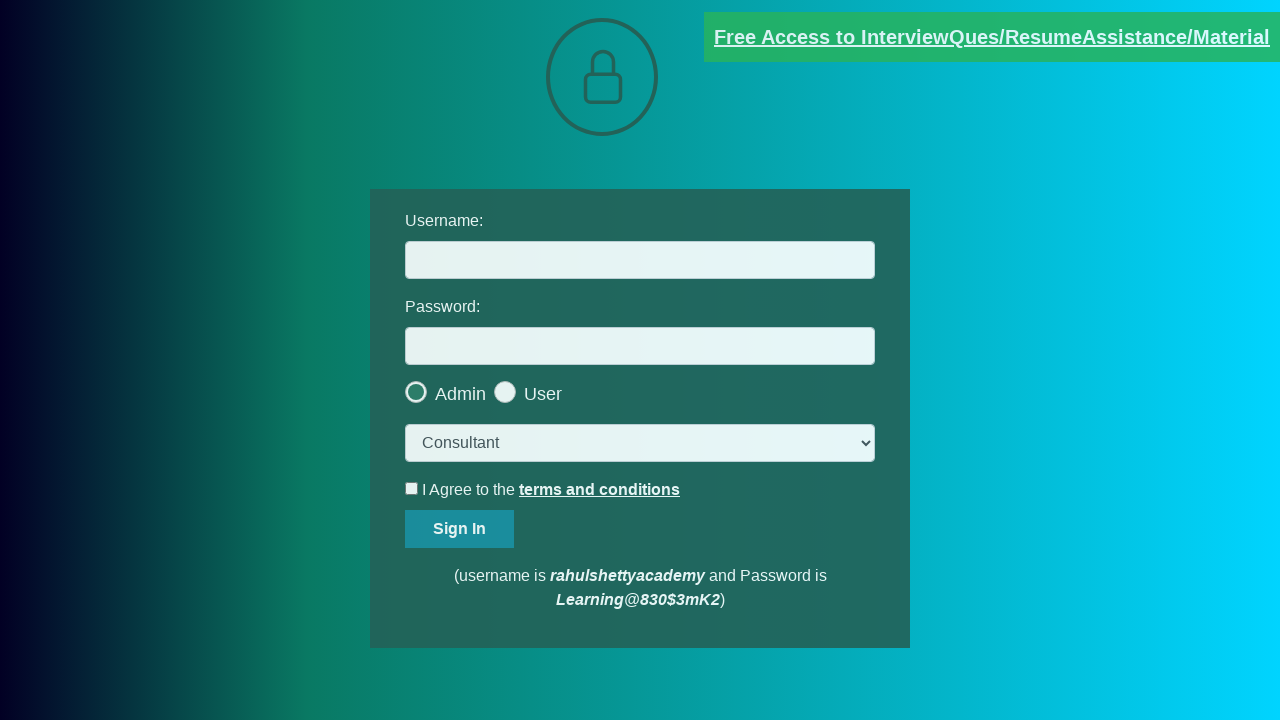

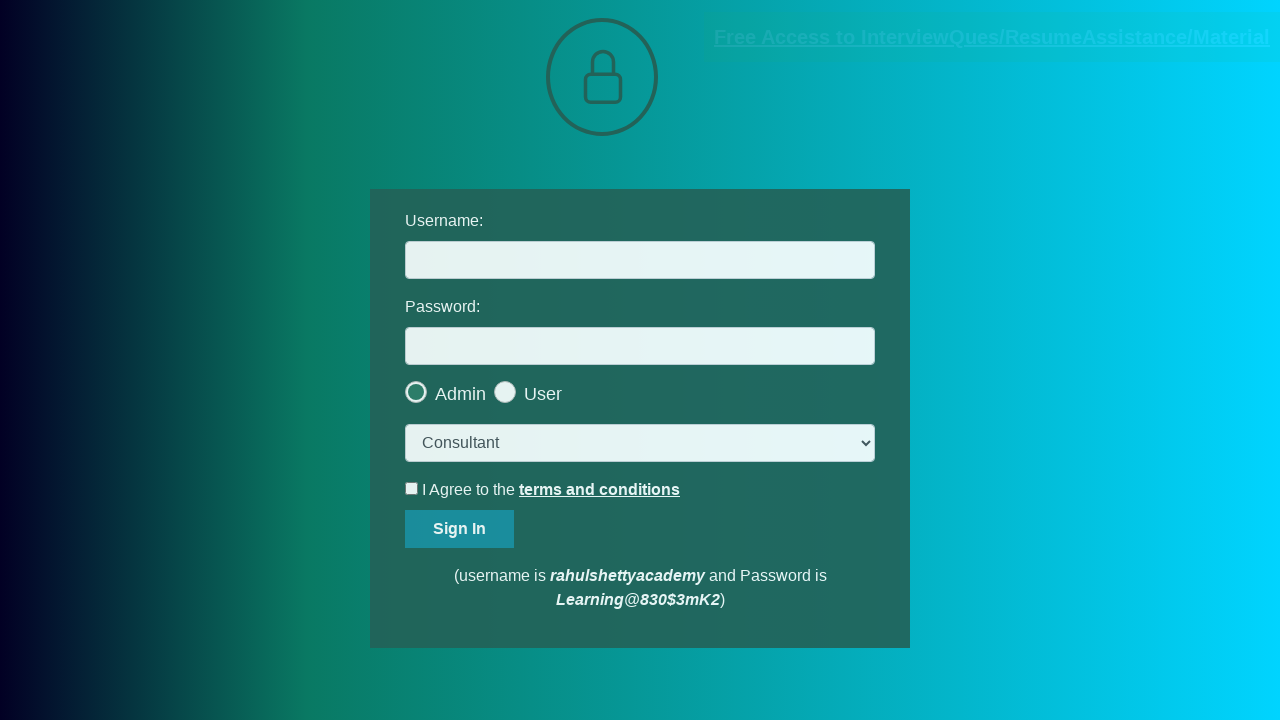